Tests the Documentation tab on the Selenium website by clicking the documentation navigation link

Starting URL: https://www.selenium.dev/

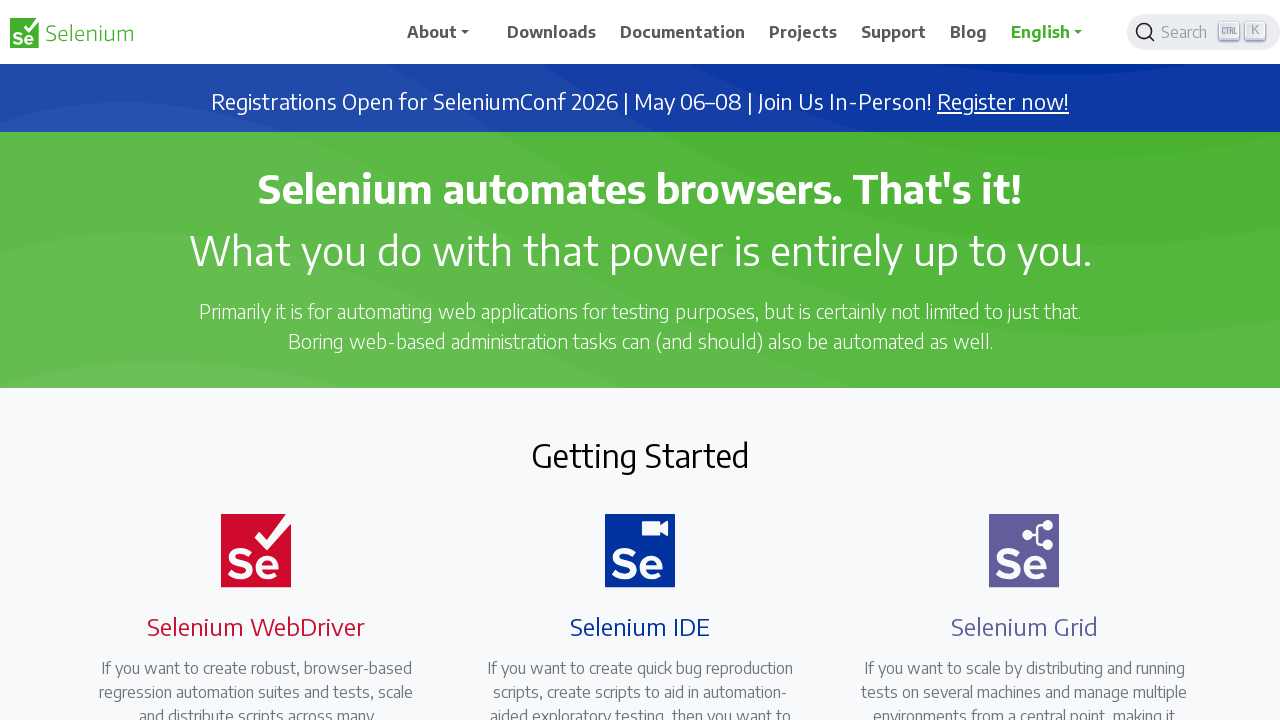

Clicked on the Documentation navigation link at (683, 32) on a[href='/documentation']
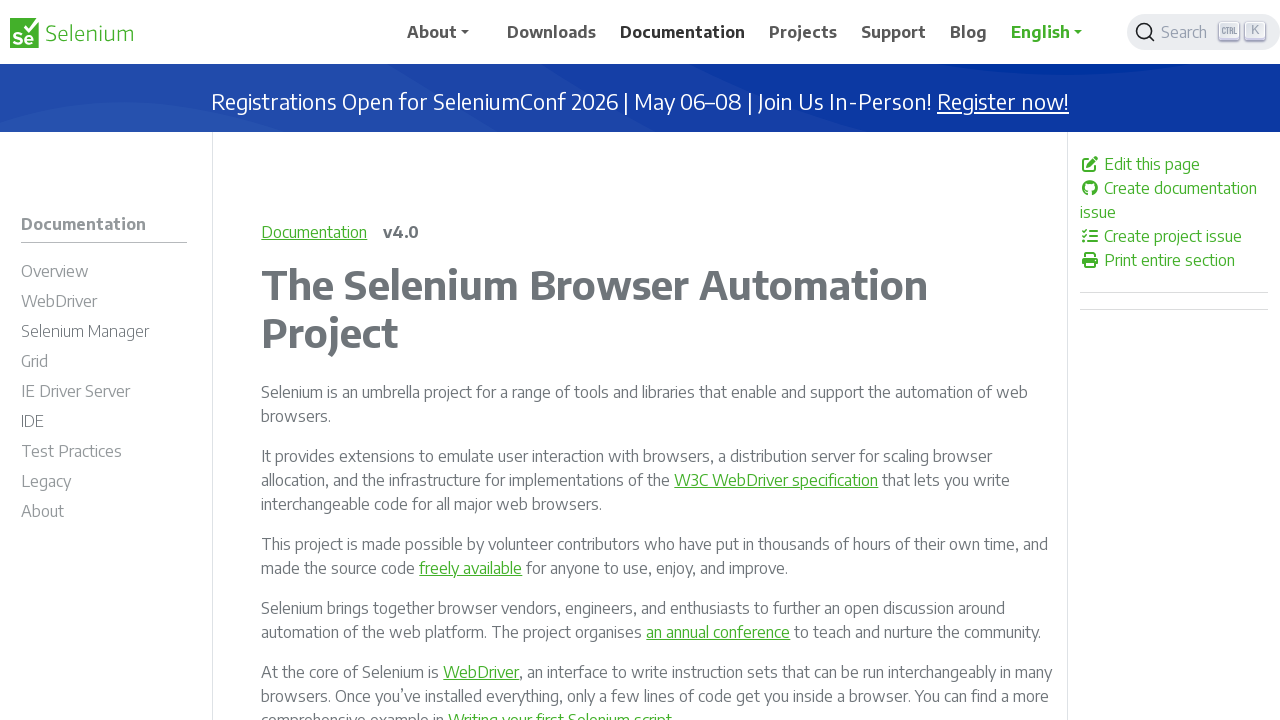

Documentation page loaded (DOM content ready)
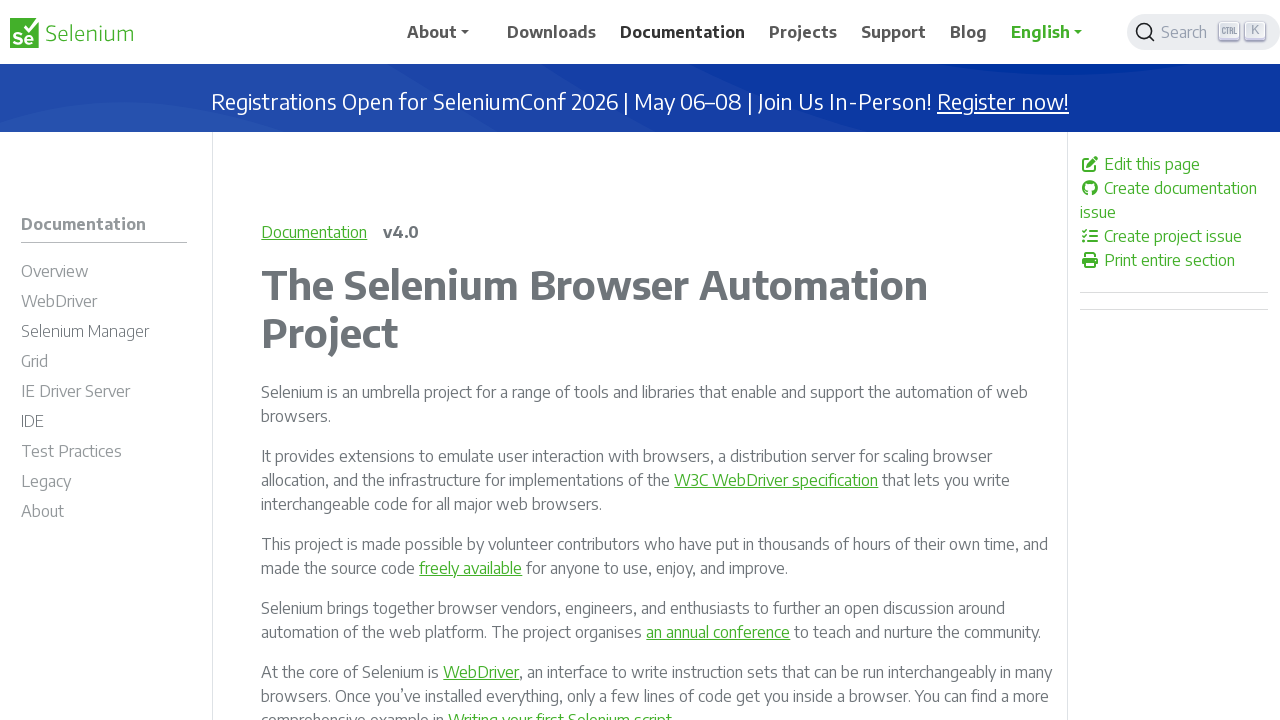

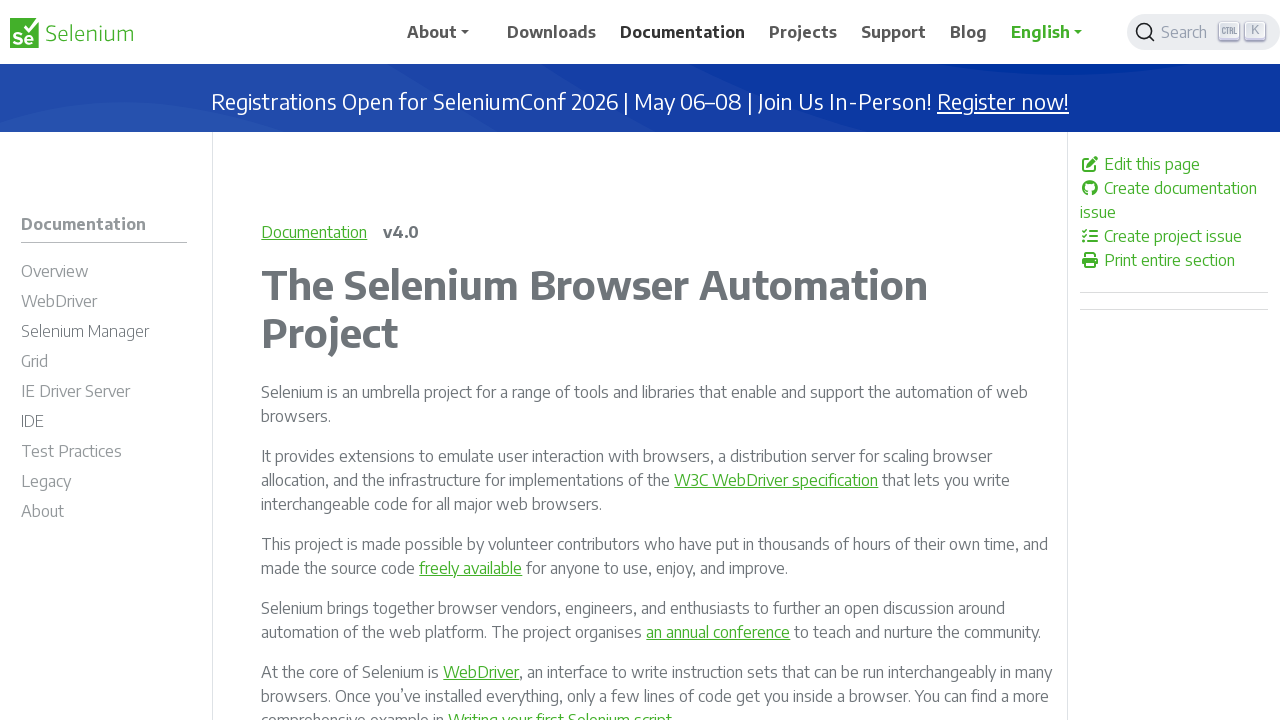